Tests opening a new browser window by clicking a link, switching to the new window to verify its content, closing it, and then switching back to the original window to verify its content.

Starting URL: https://the-internet.herokuapp.com/windows

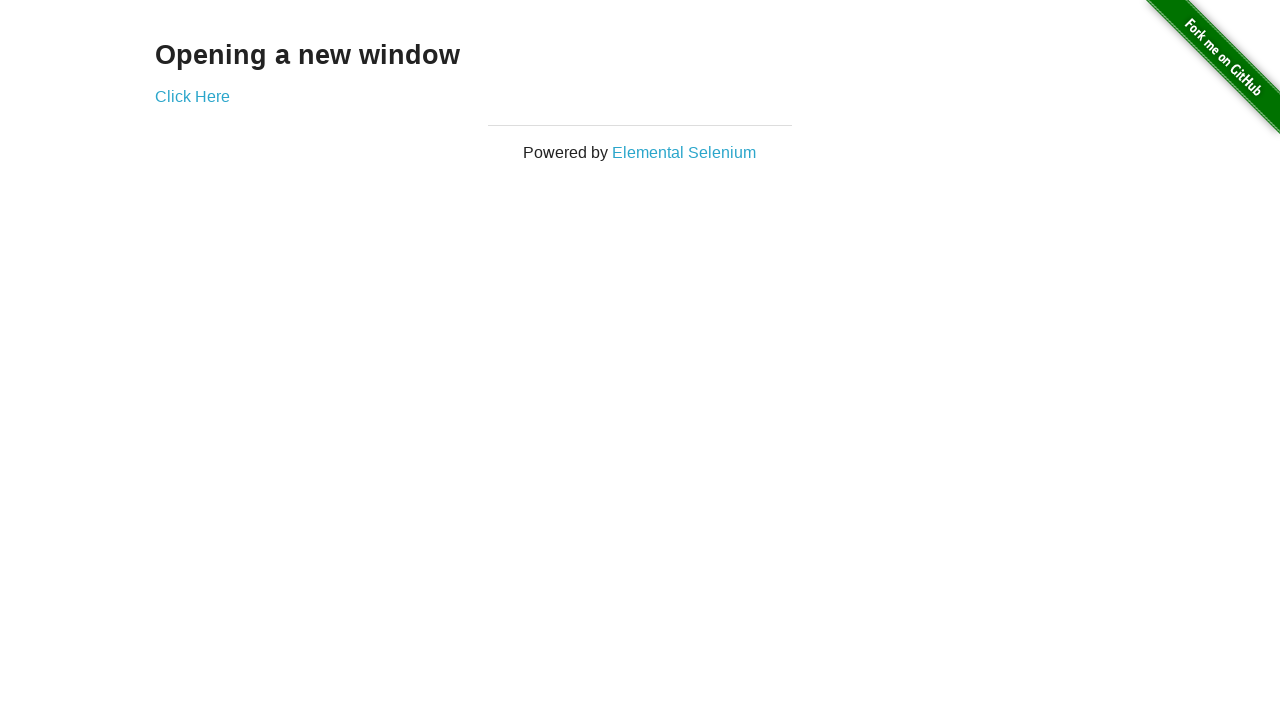

Clicked 'Click Here' link to open a new window at (192, 96) on text=Click Here
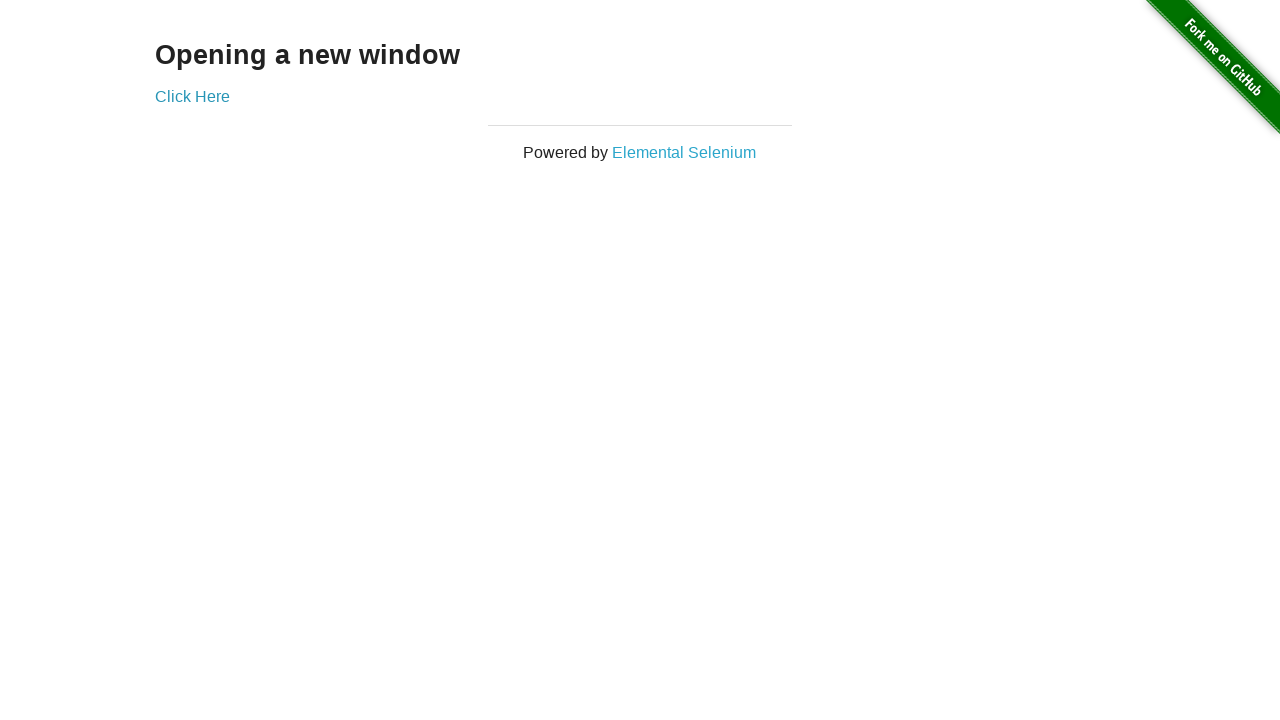

New window opened and captured at (192, 96) on text=Click Here
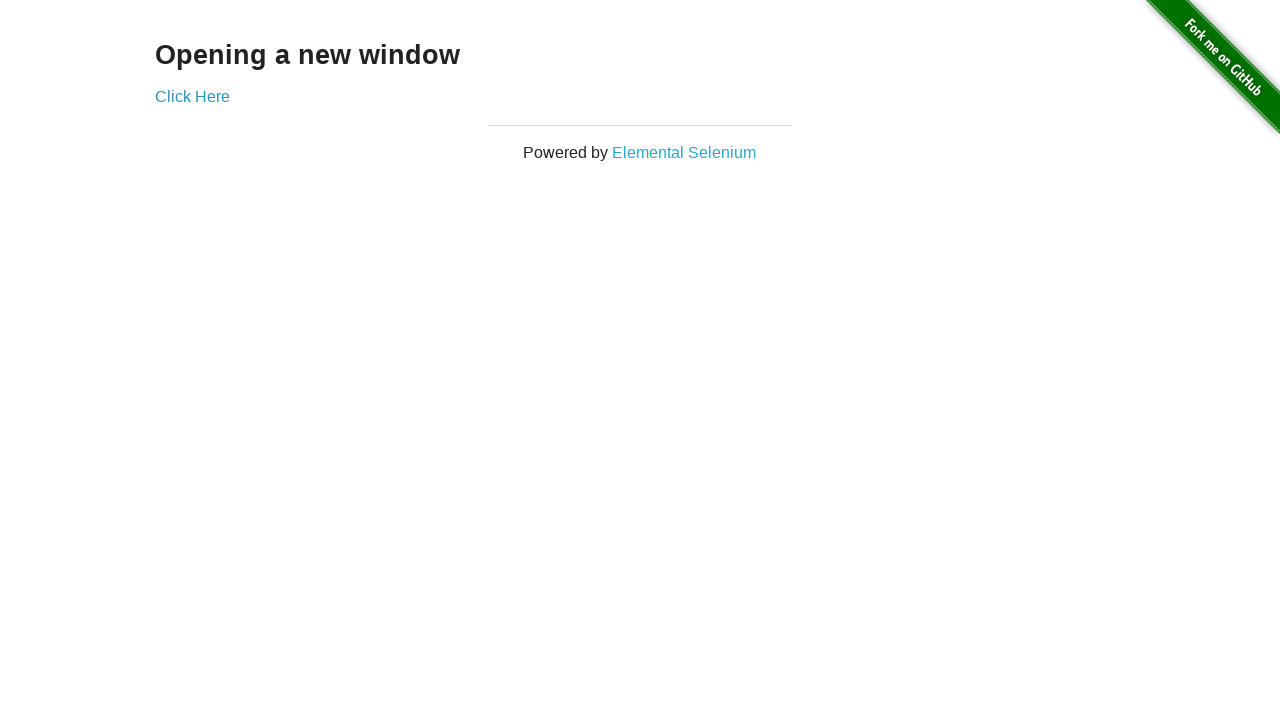

New window page loaded completely
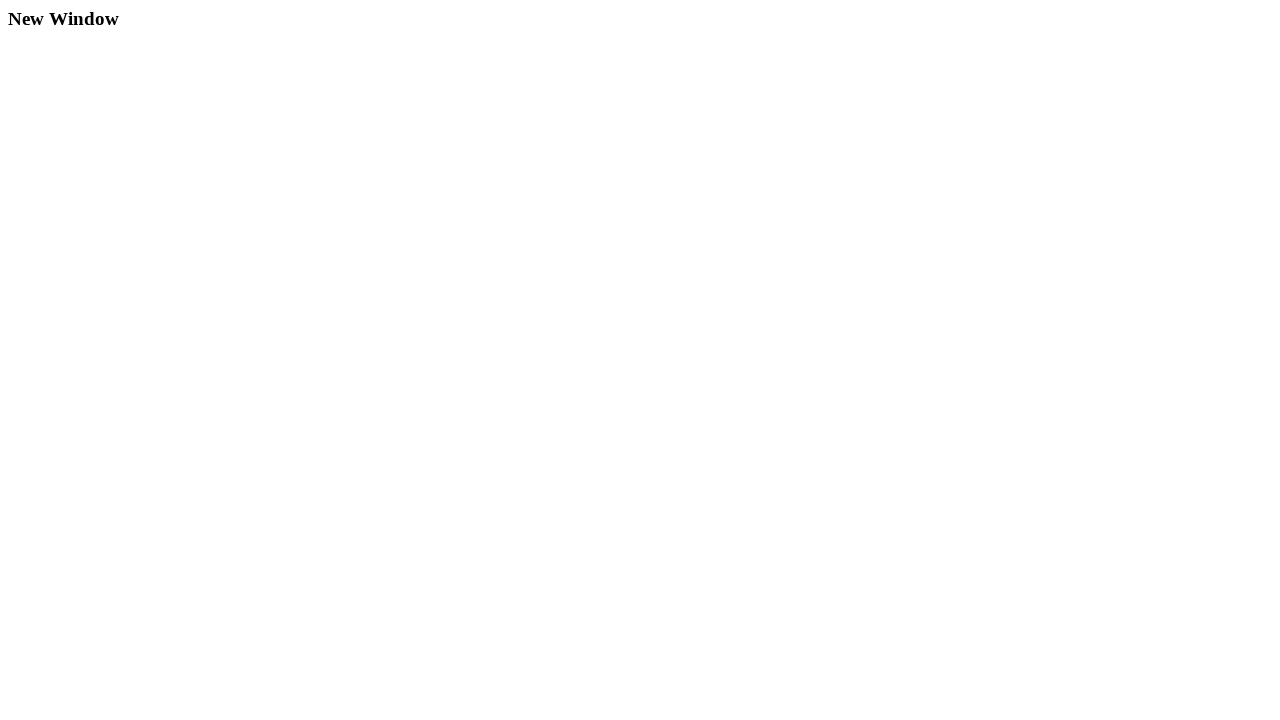

Verified new window contains heading 'New Window'
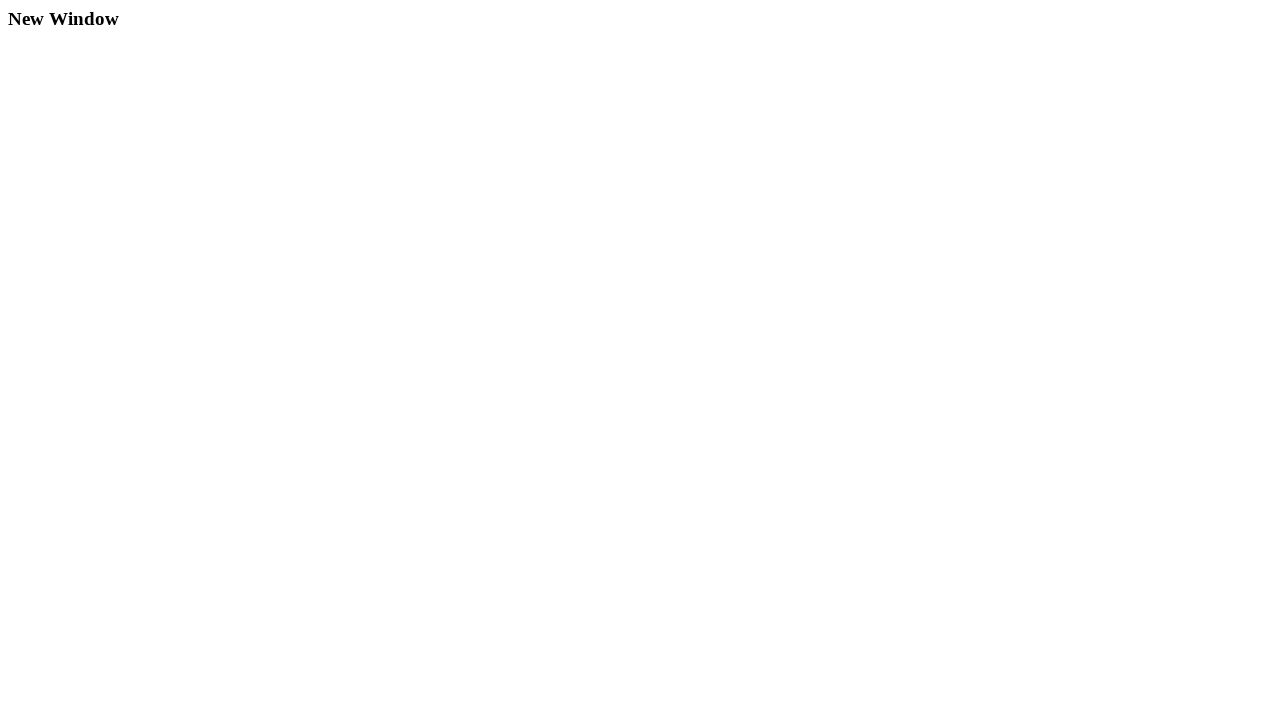

Closed the new window
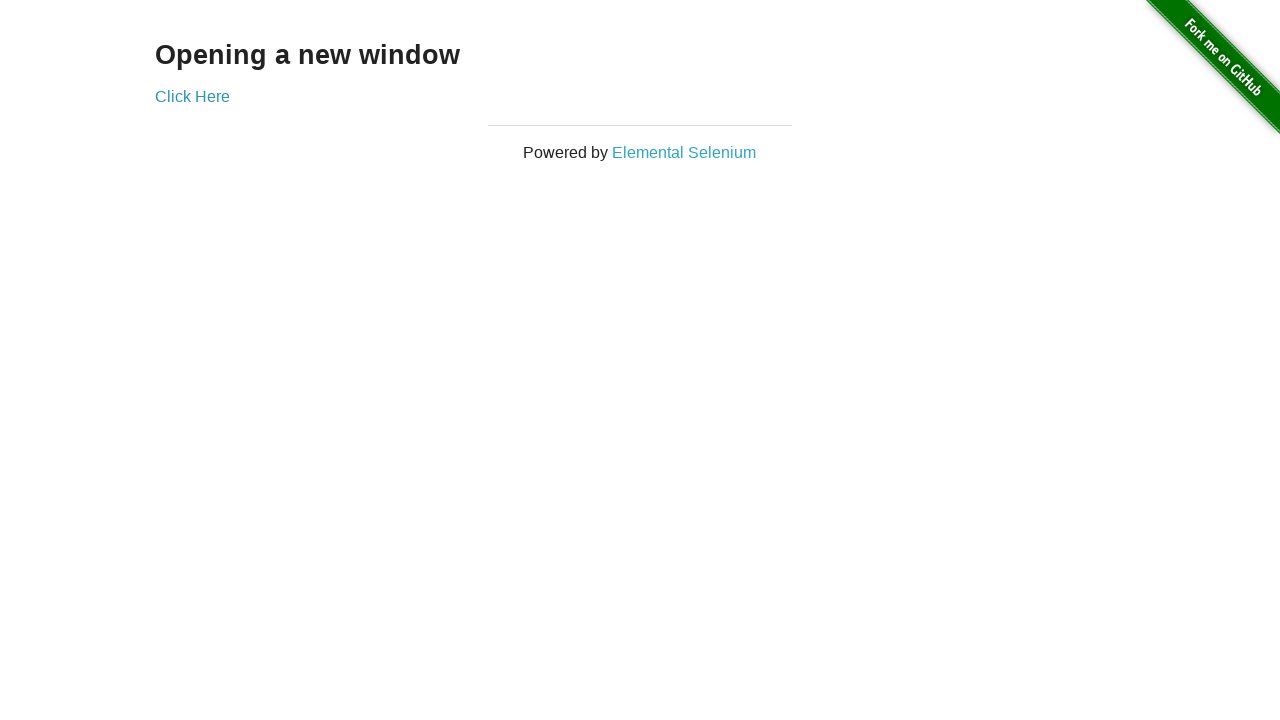

Verified original window contains heading 'Opening a new window'
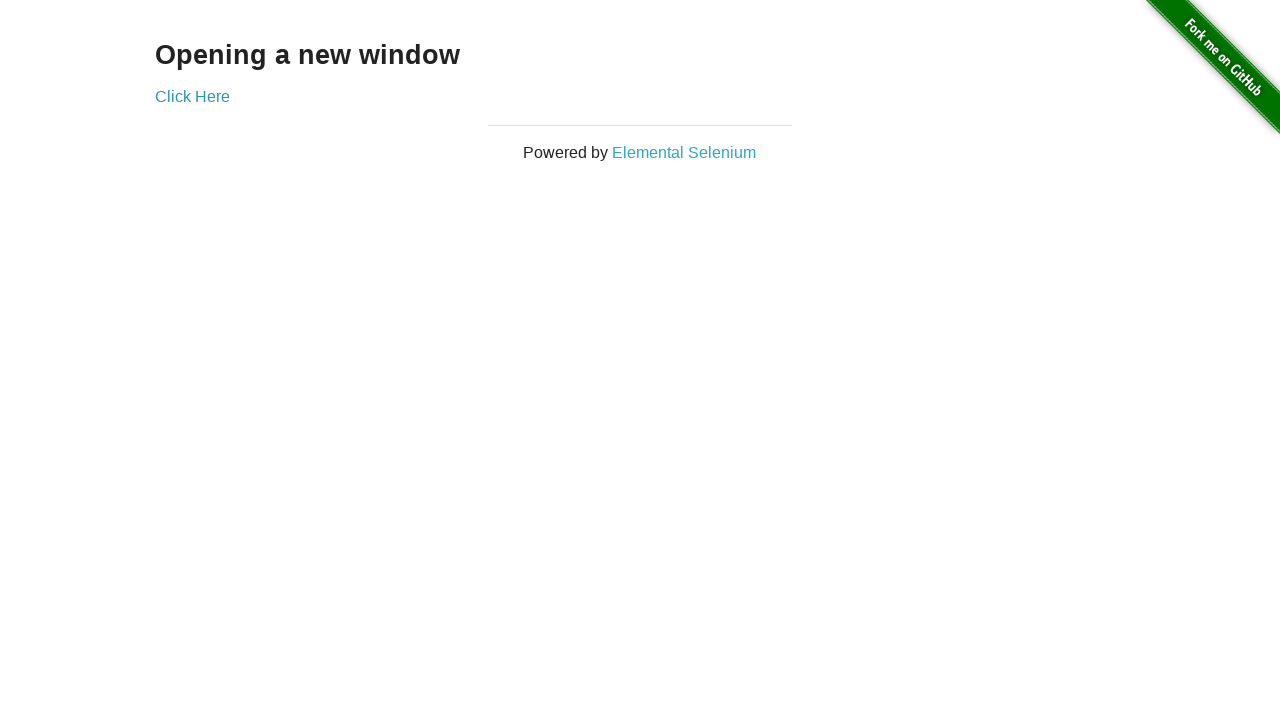

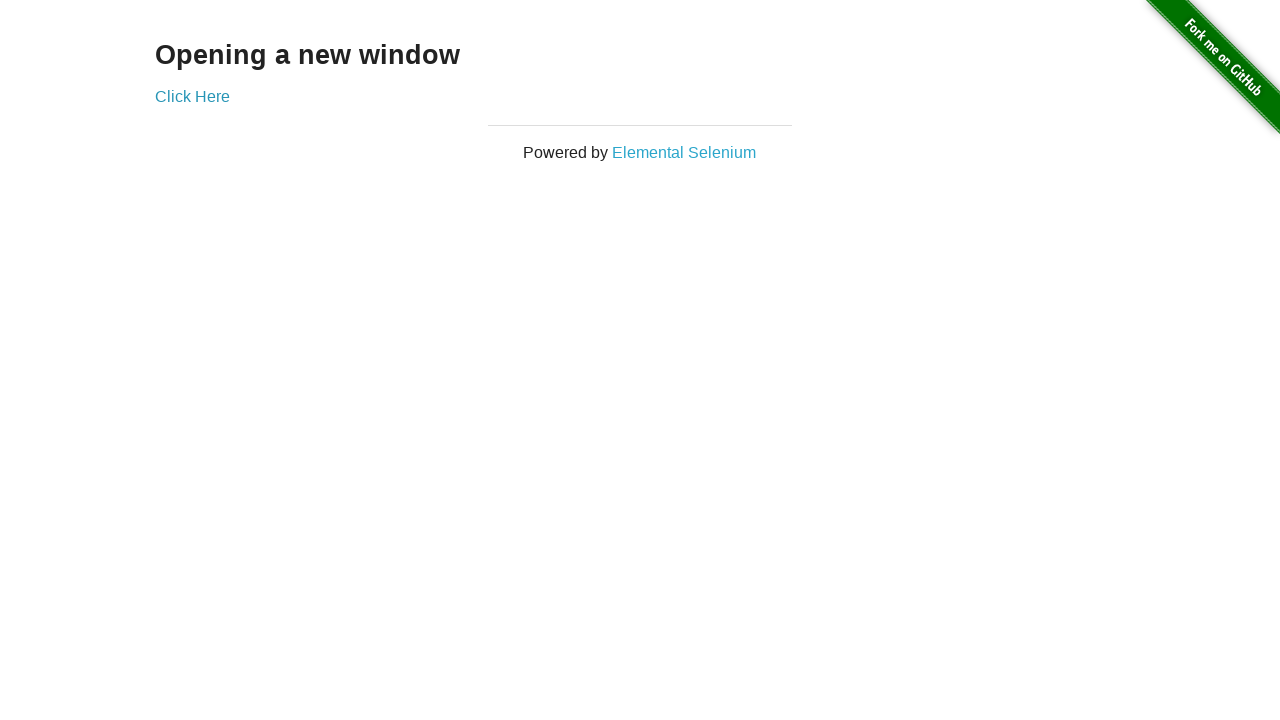